Tests the download functionality on a file upload/download test page by clicking the download button and verifying the page elements are present.

Starting URL: https://rahulshettyacademy.com/upload-download-test/index.html

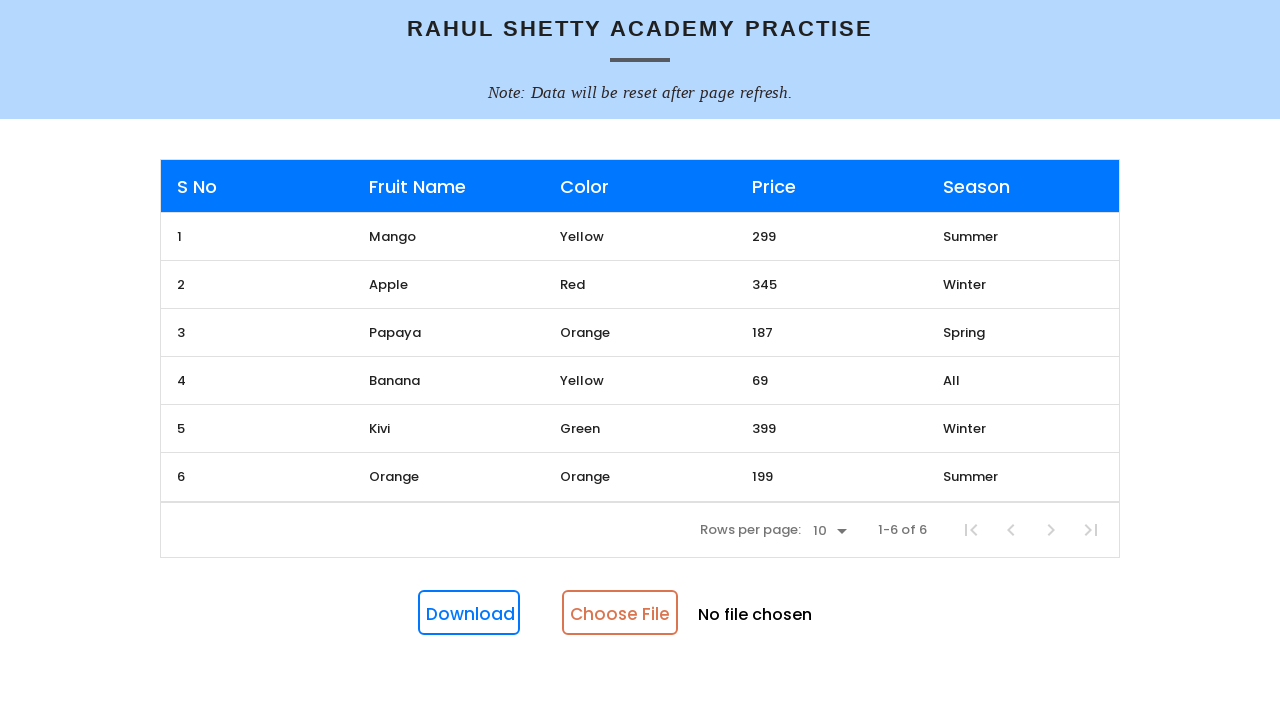

Navigated to upload-download test page
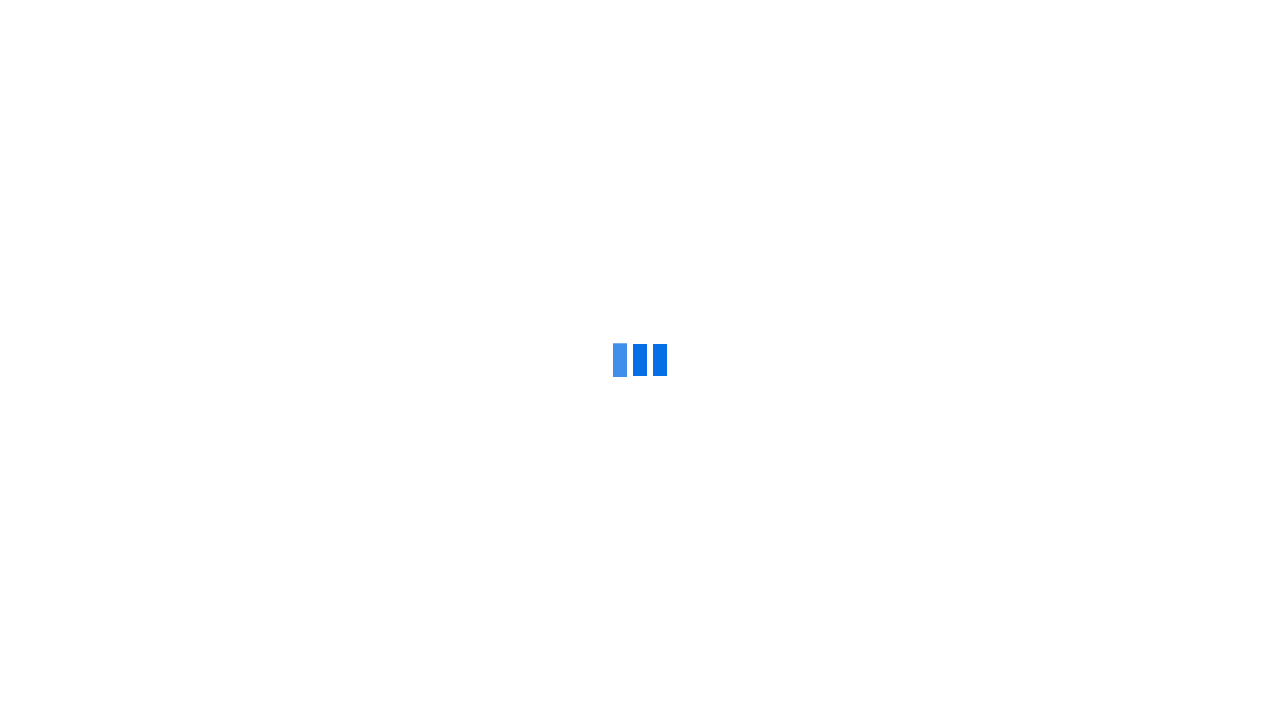

Clicked the download button at (469, 613) on #downloadButton
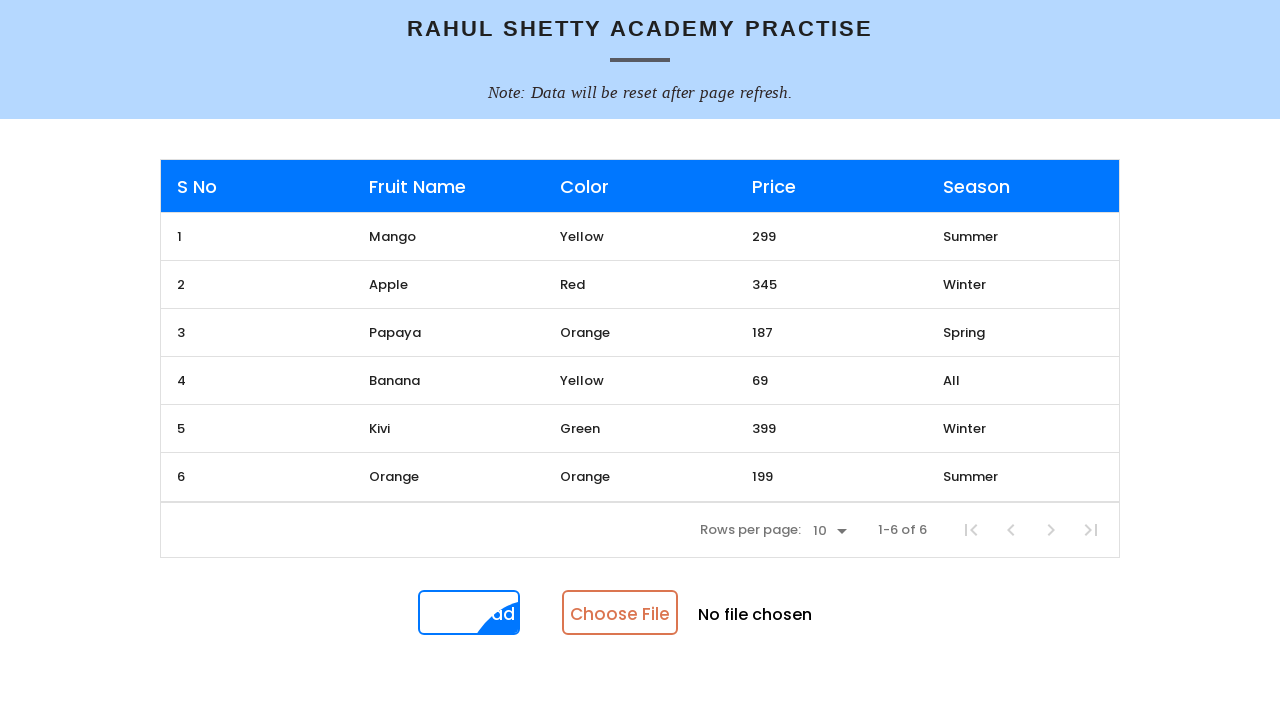

File input element is visible, page is interactive
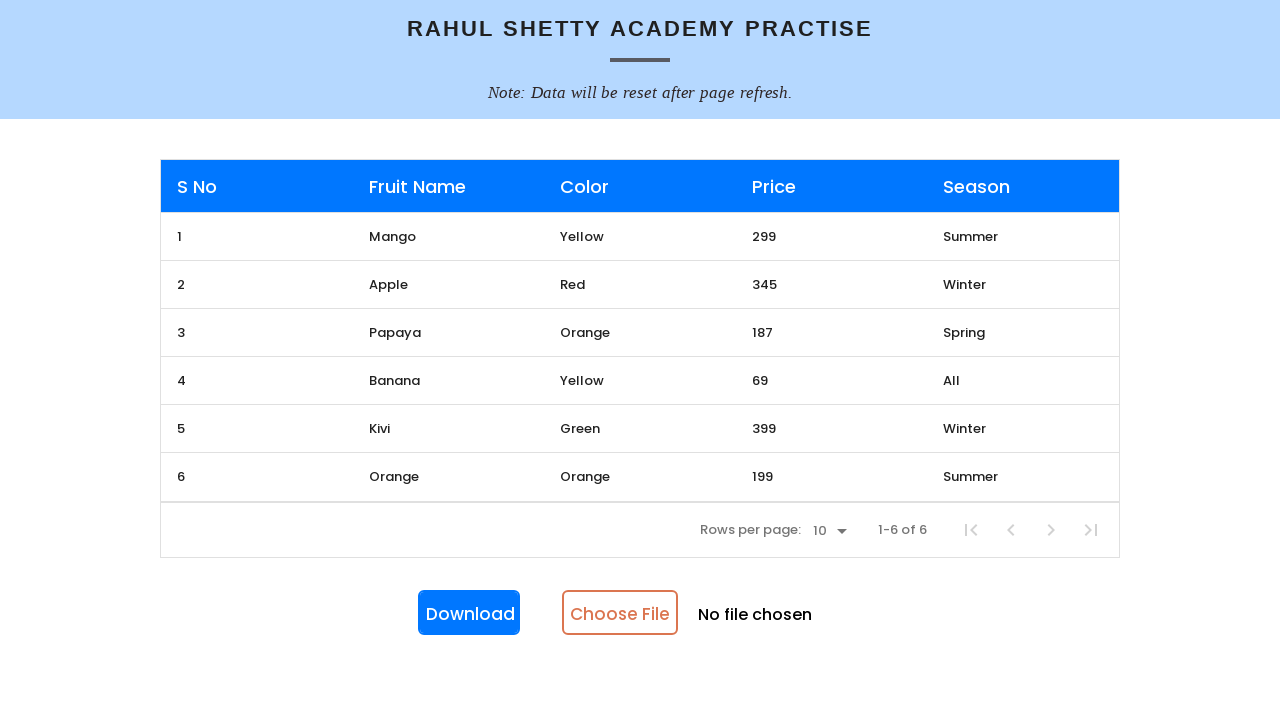

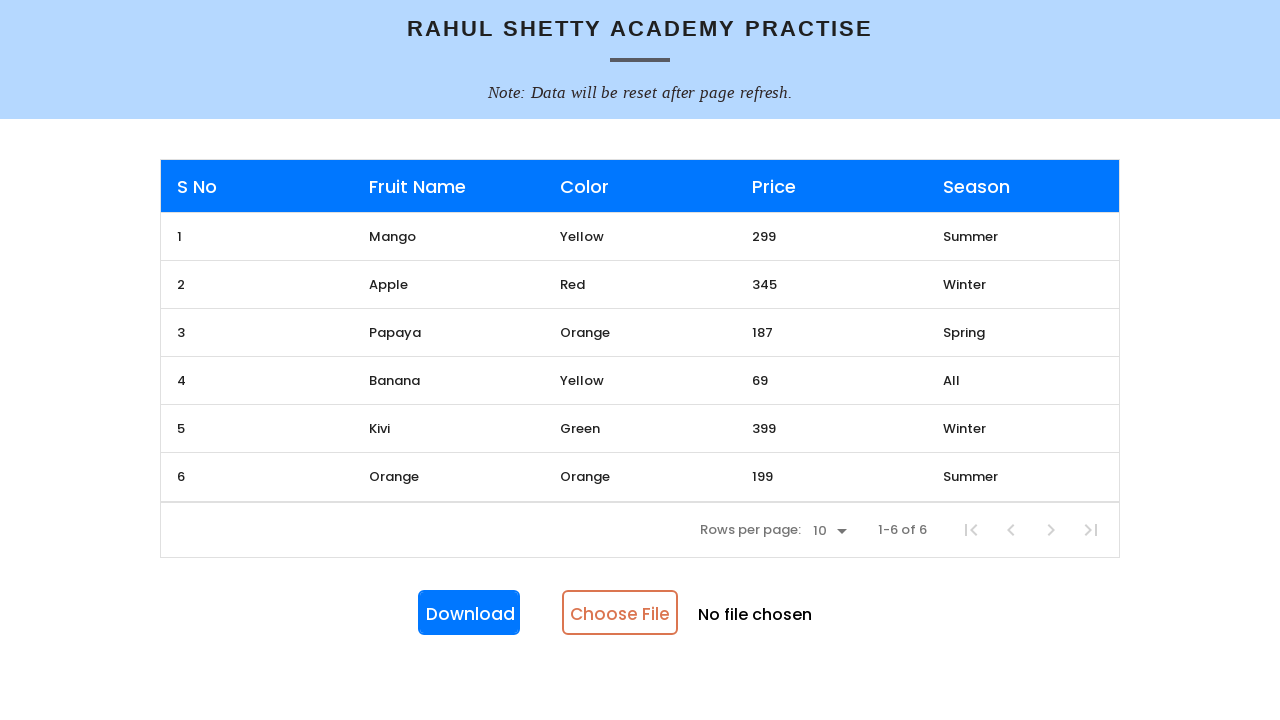